Tests registration form validation with empty email field

Starting URL: http://lesse.com.br/tools/pmst_rp2/authentication/register/

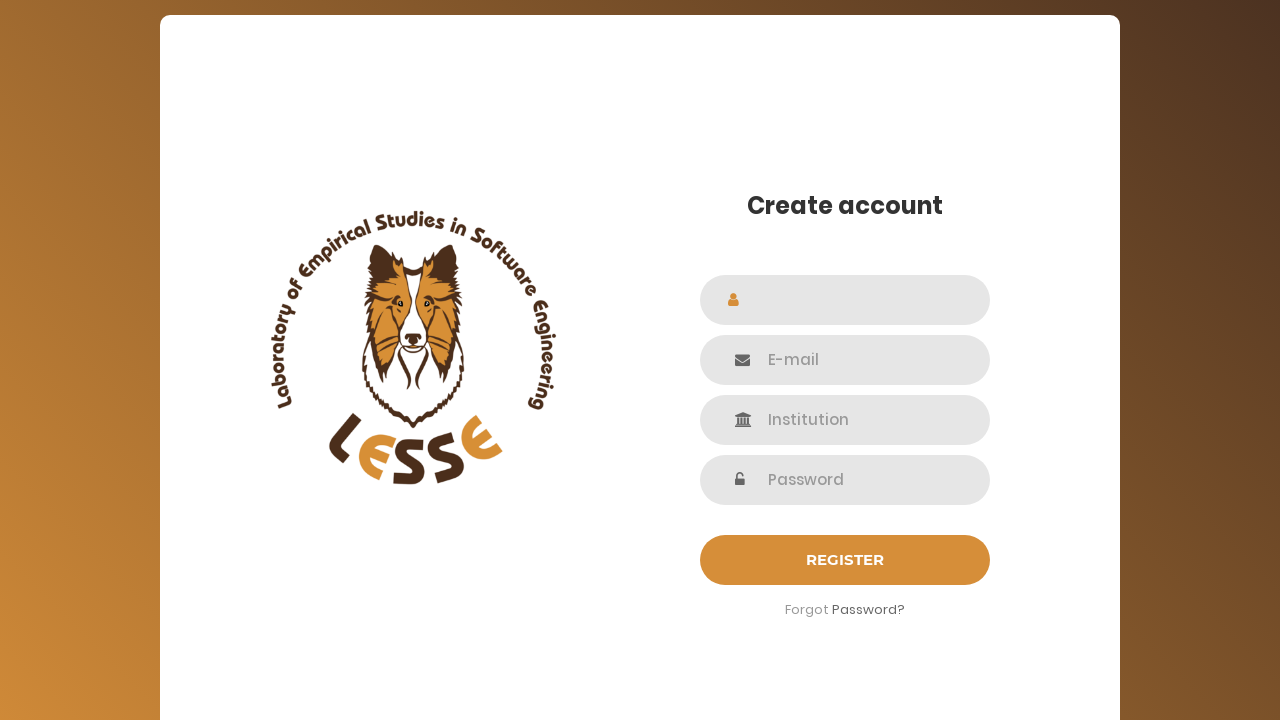

Filled name field with 'Jane Smith' on #name
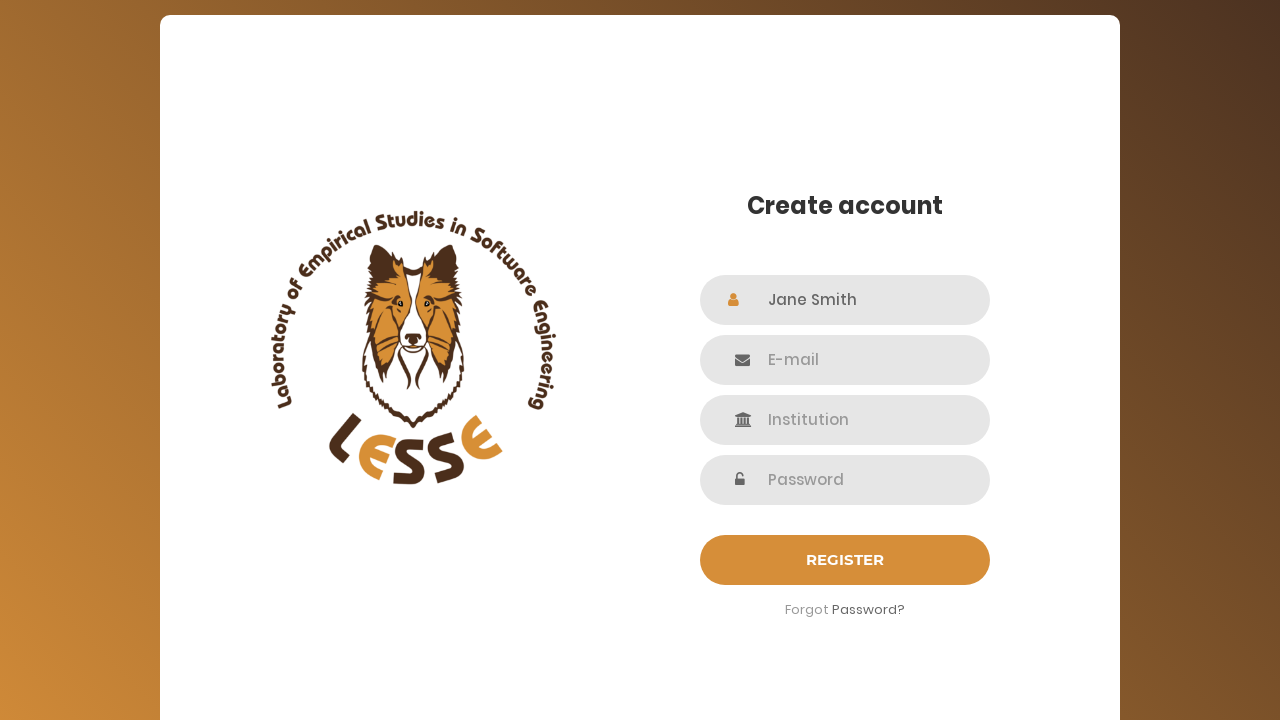

Left email field empty (validation test) on #email
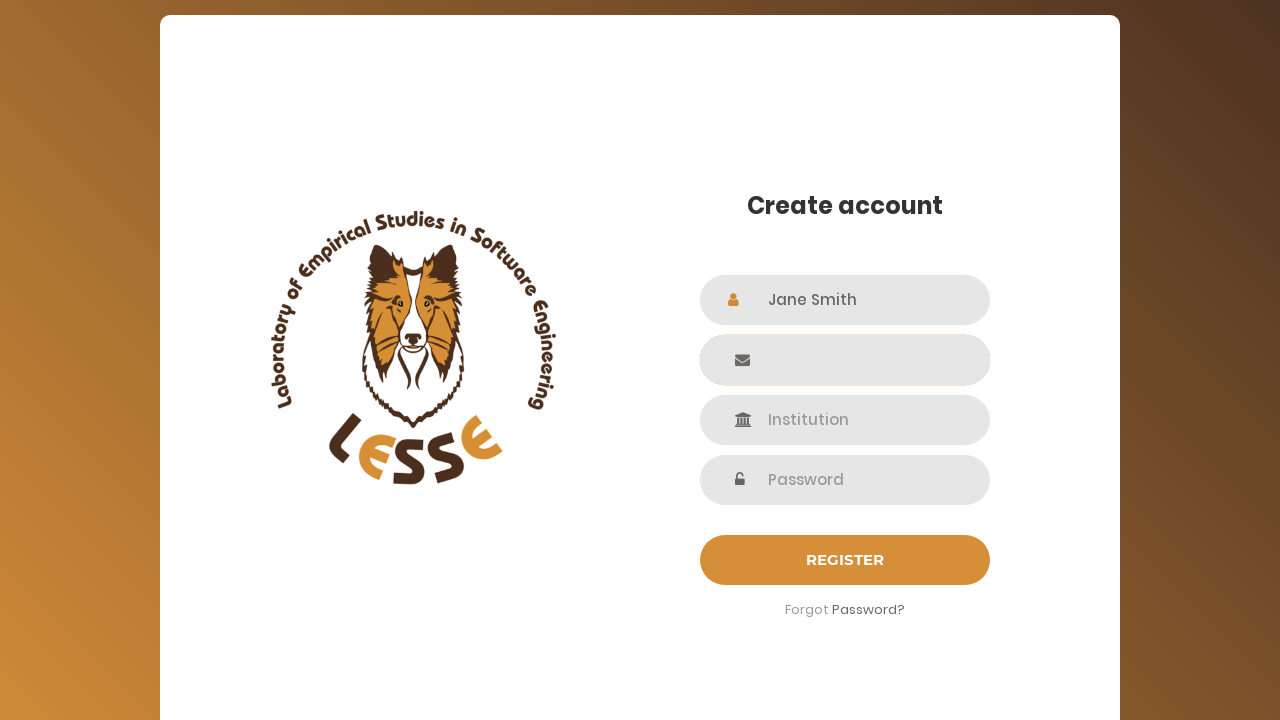

Filled institution field with 'Research Institute' on #institution
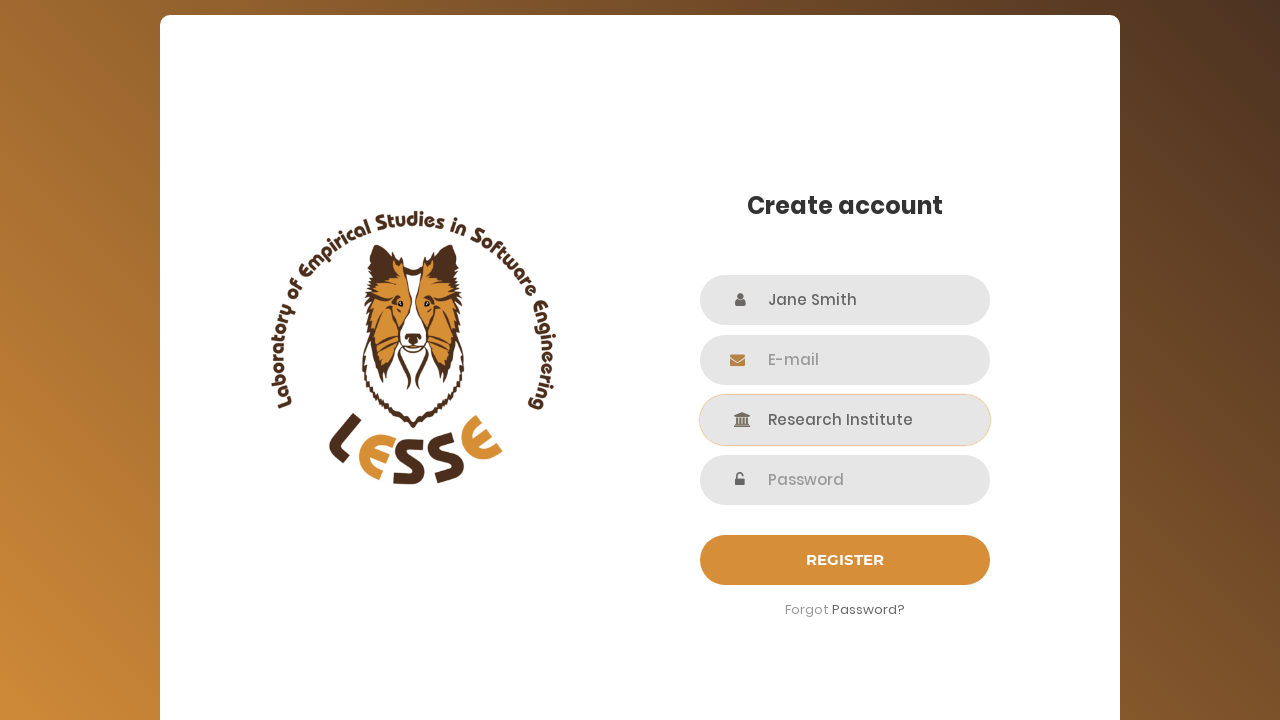

Filled password field with 'Password789!' on input[name='password']
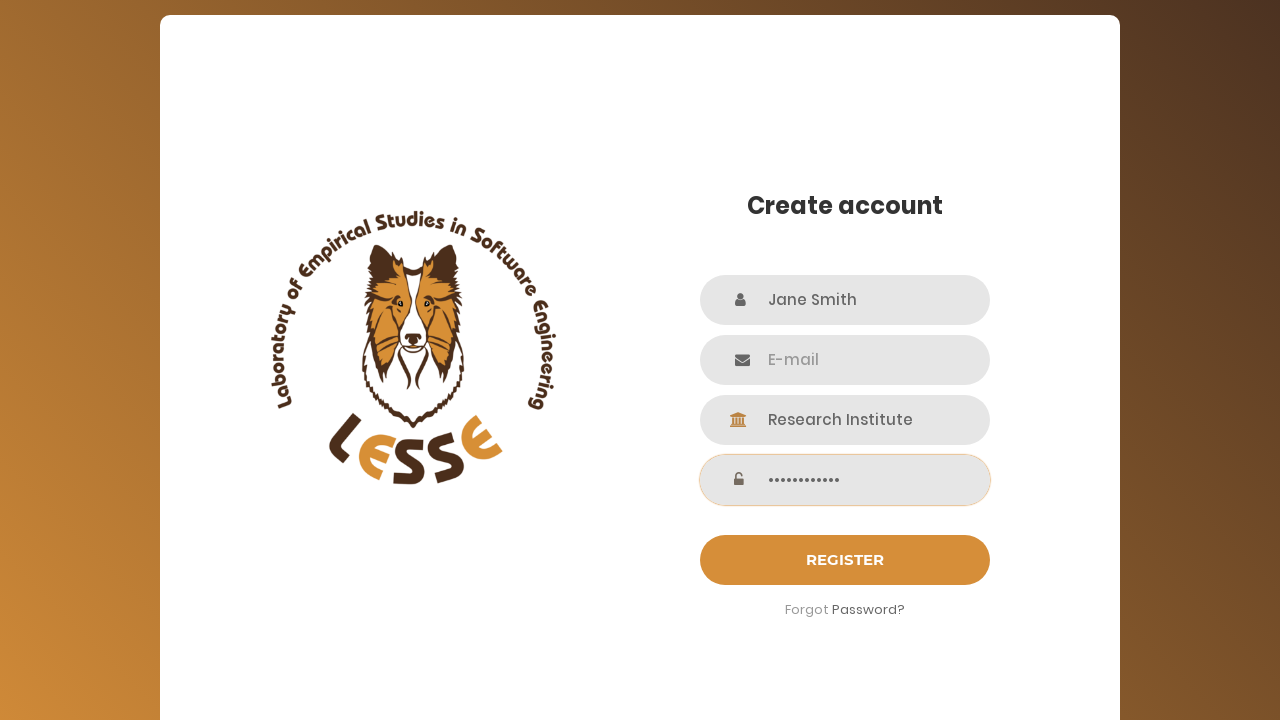

Clicked submit button to attempt registration with empty email at (845, 560) on #login-submit
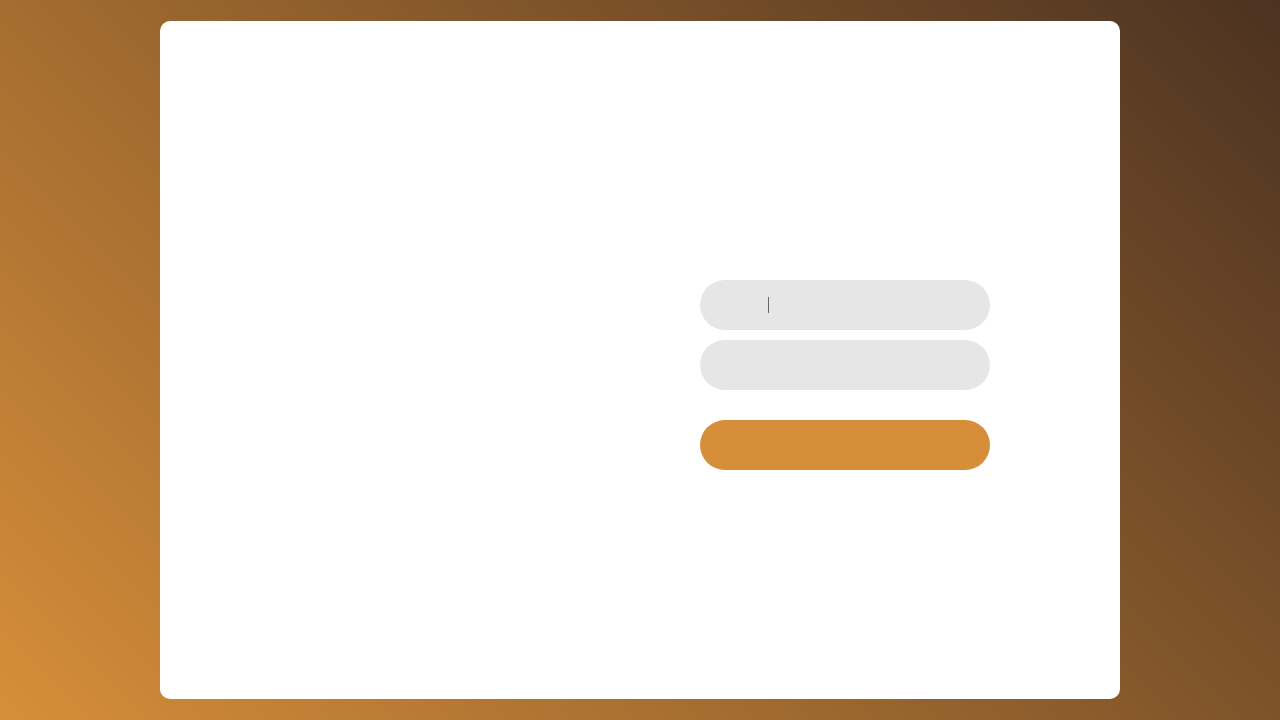

Waited 2 seconds for validation response
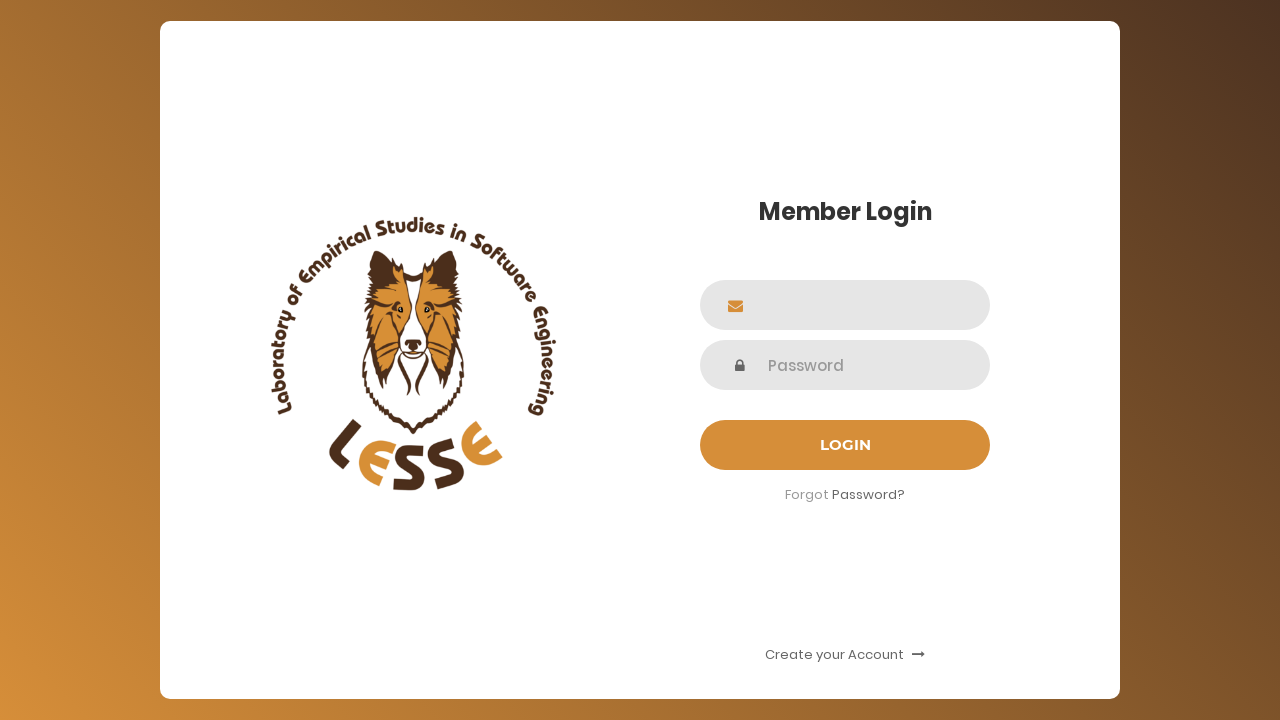

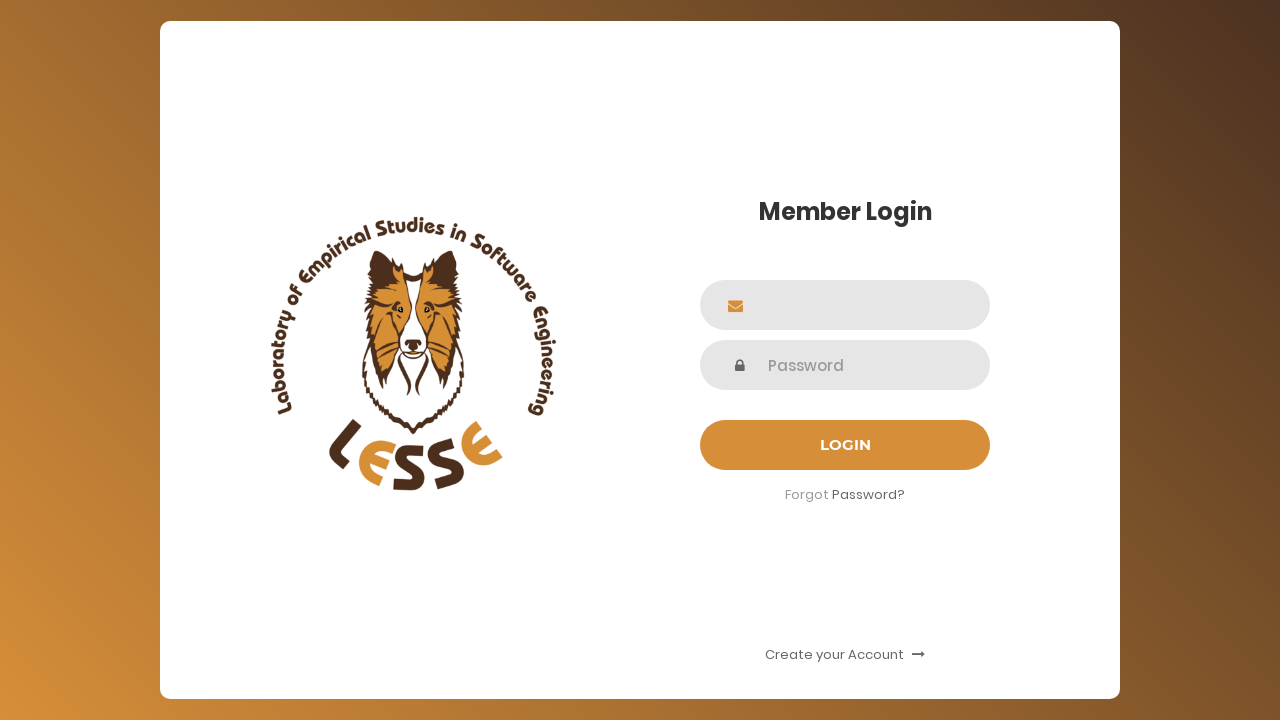